Tests drag and drop functionality by dragging column A to column B position

Starting URL: https://the-internet.herokuapp.com/drag_and_drop

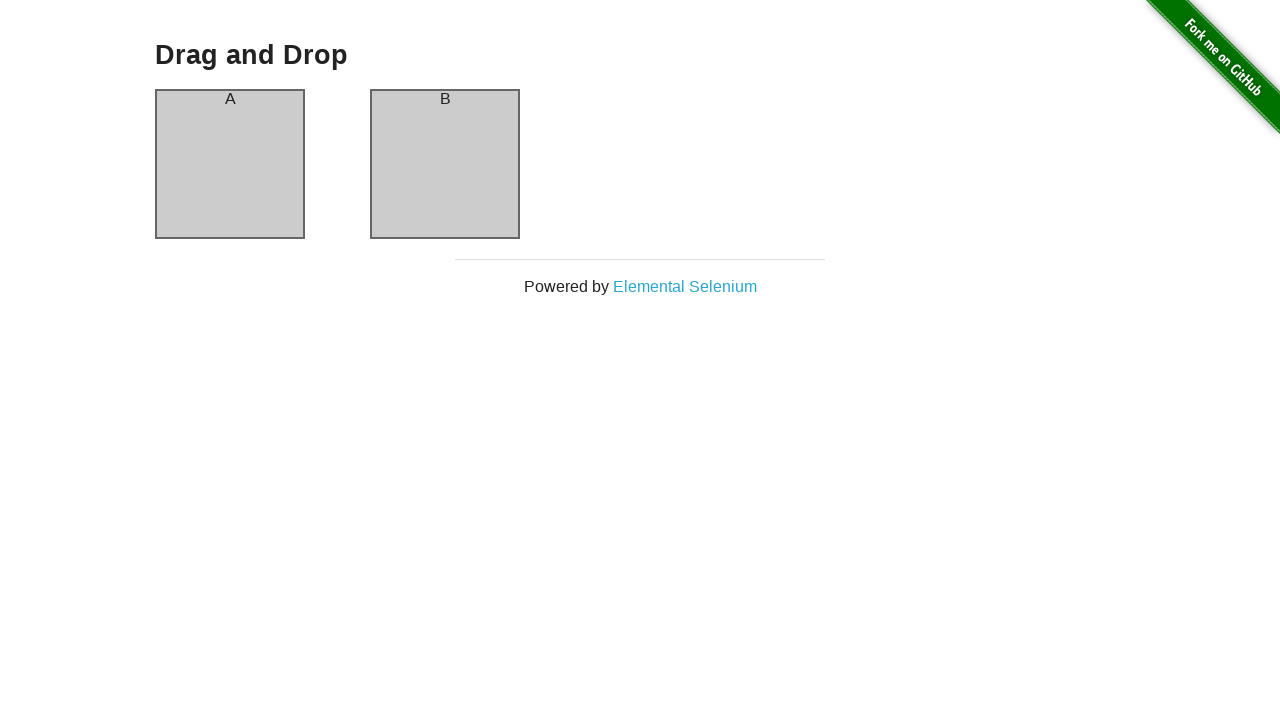

Waited for page to load with networkidle state
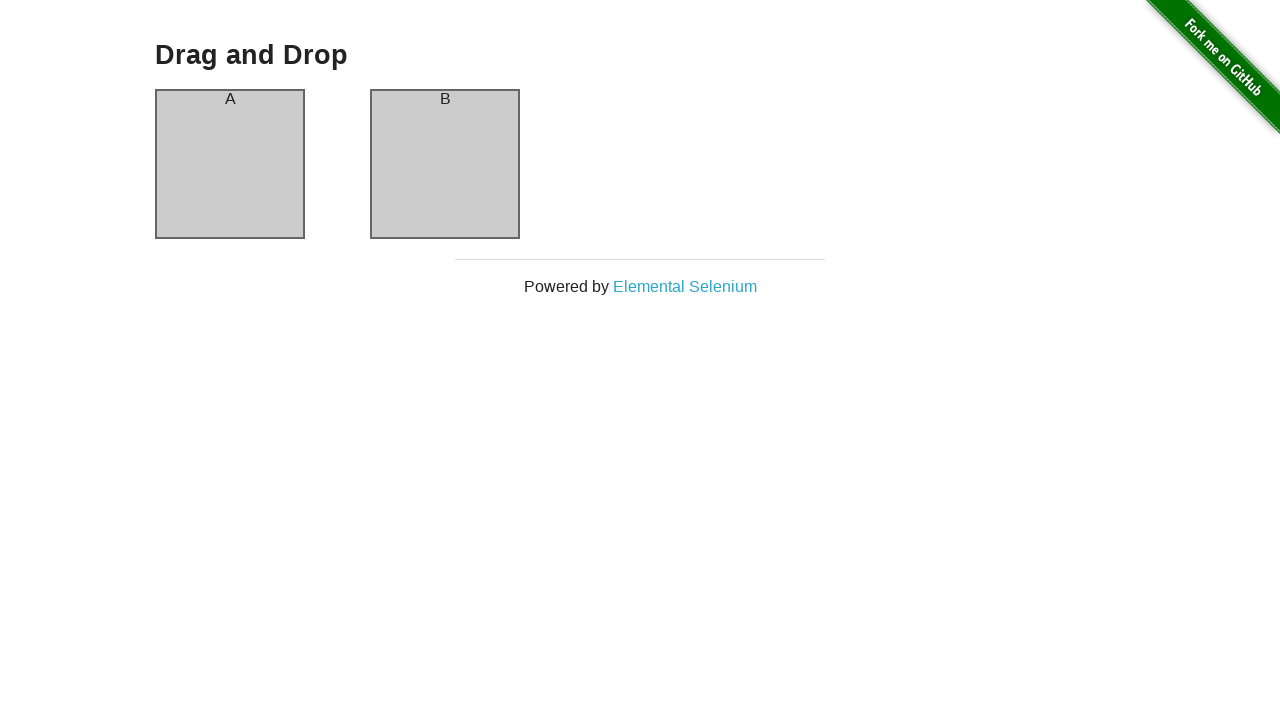

Dragged column A to column B position at (445, 164)
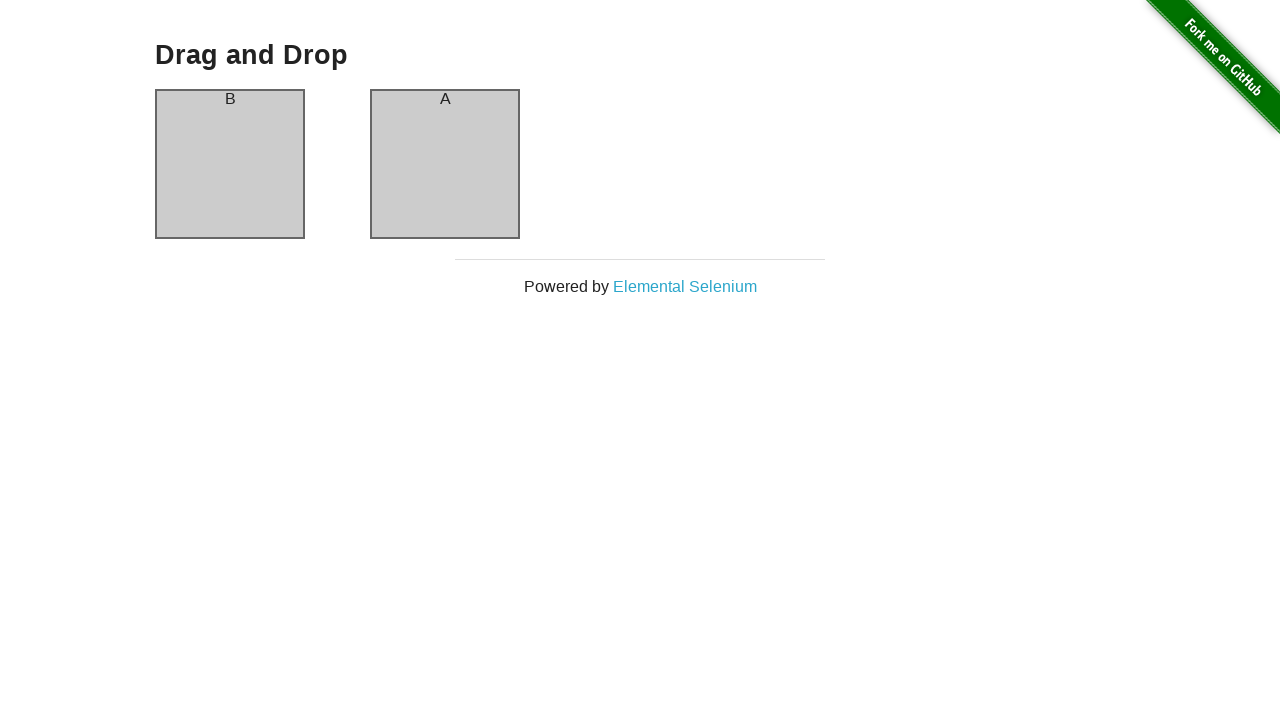

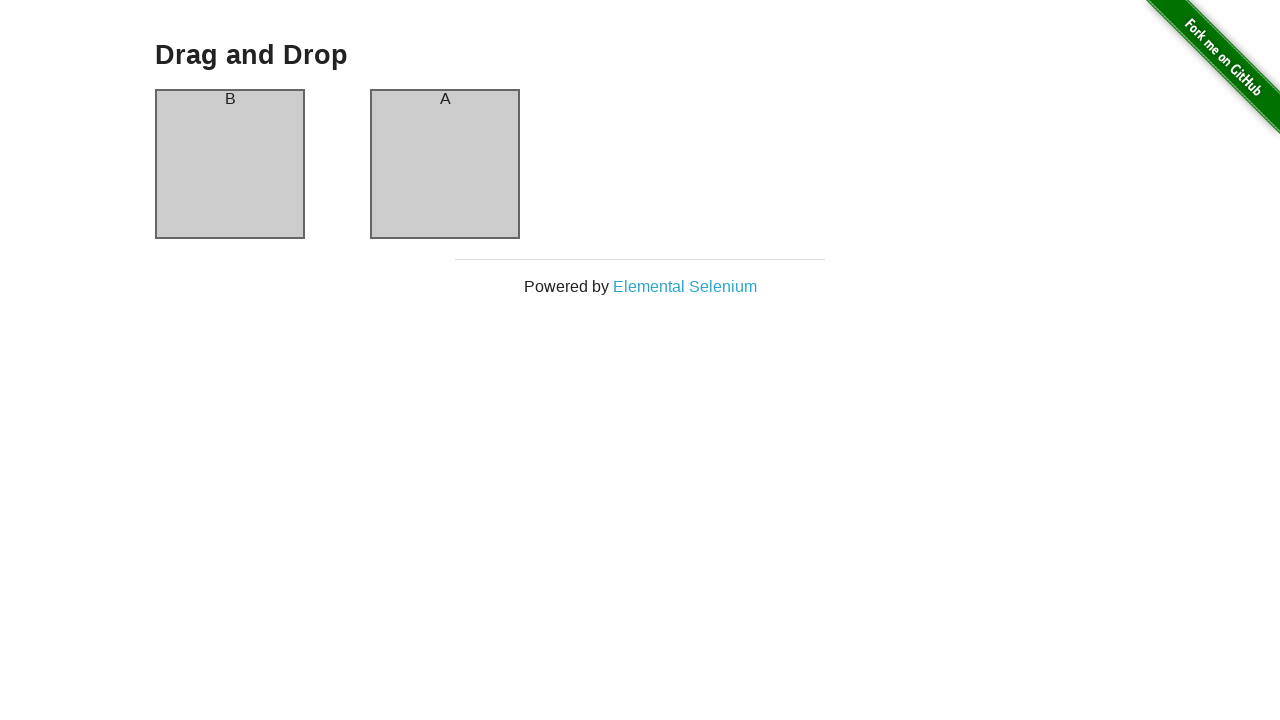